Tests scrolling to the end of the page using JavaScript executor

Starting URL: https://www.techtorialacademy.com/

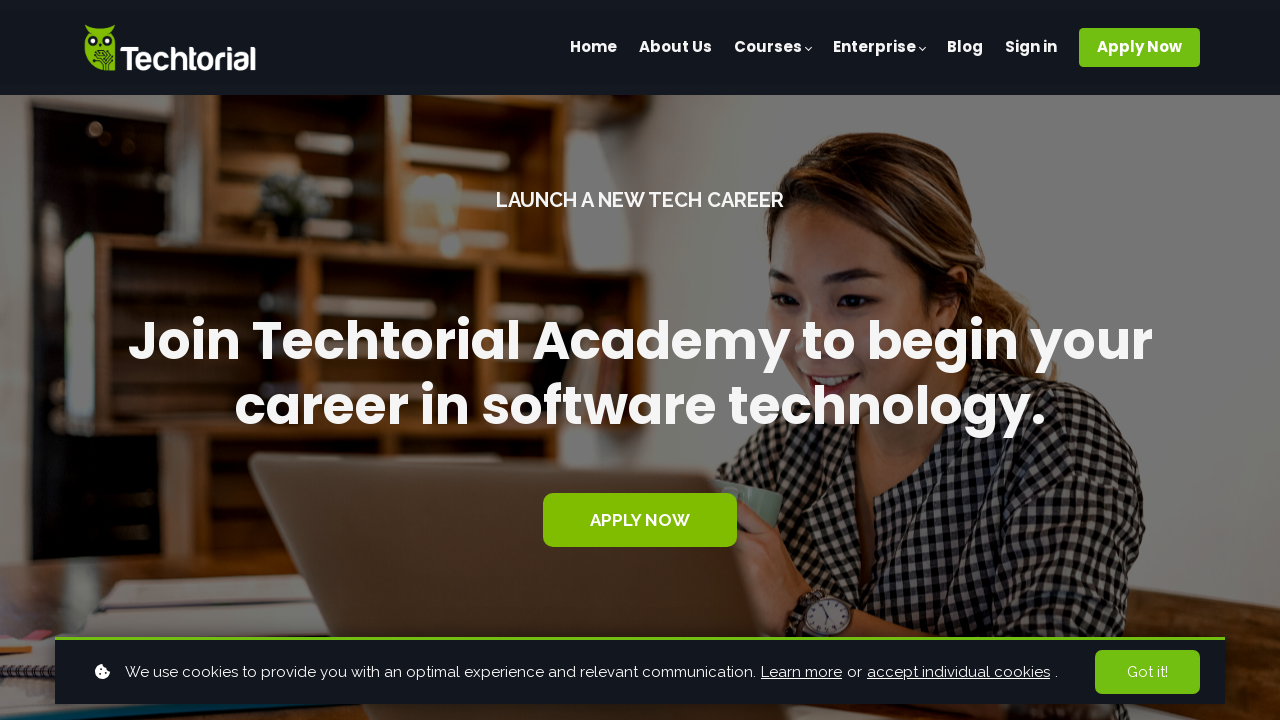

Navigated to https://www.techtorialacademy.com/
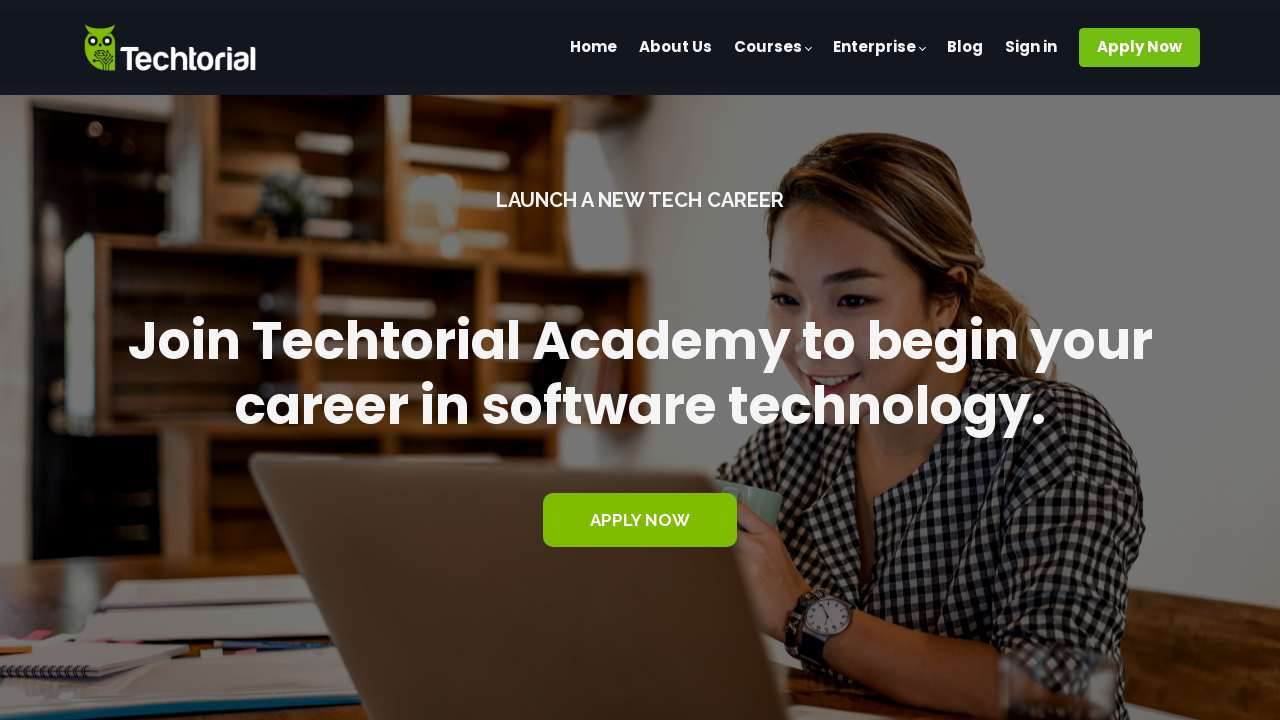

Scrolled to the end of the page using JavaScript executor
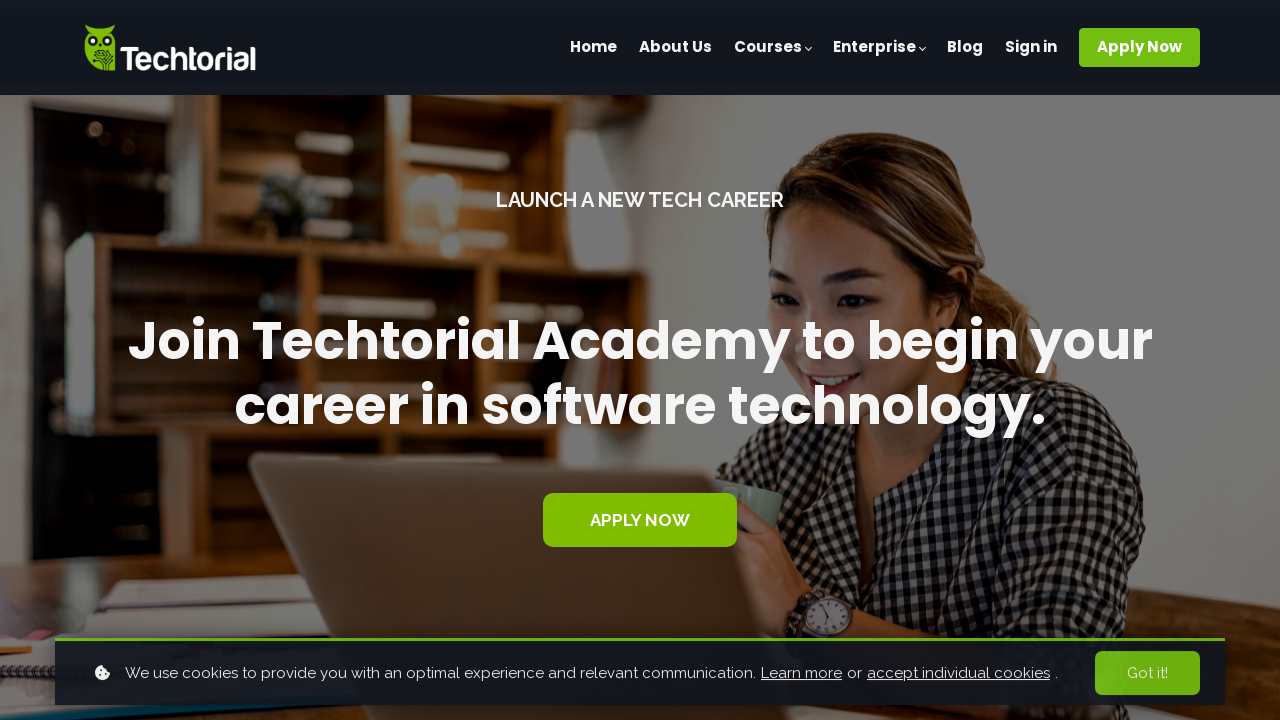

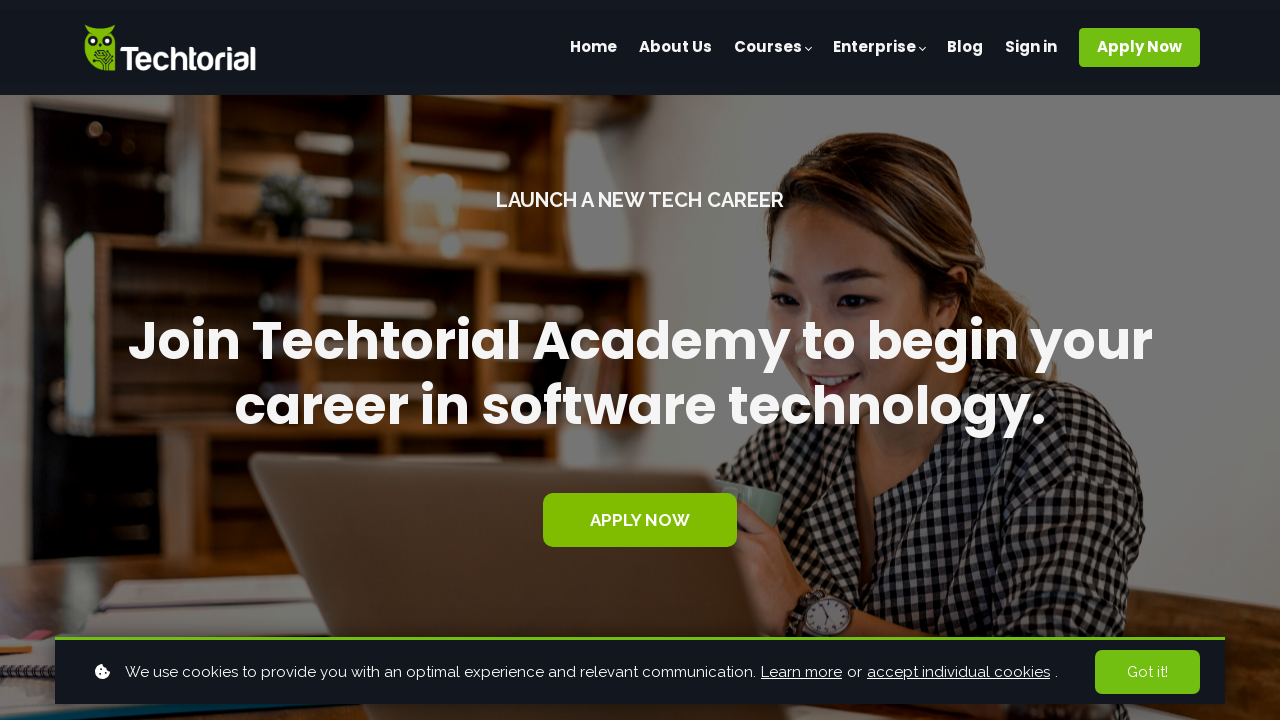